Tests calendar date picker functionality by selecting specific dates from two different date picker fields

Starting URL: https://www.hyrtutorials.com/p/calendar-practice.html

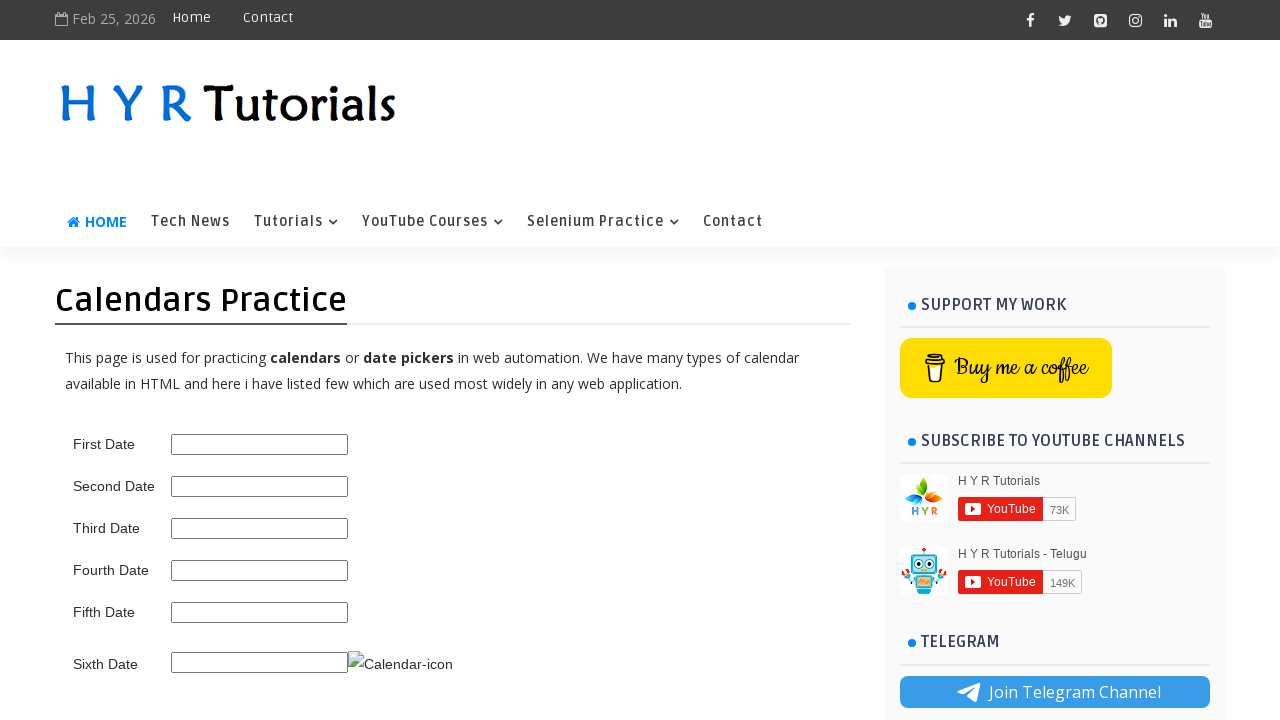

Clicked first date picker to open calendar at (260, 444) on #first_date_picker
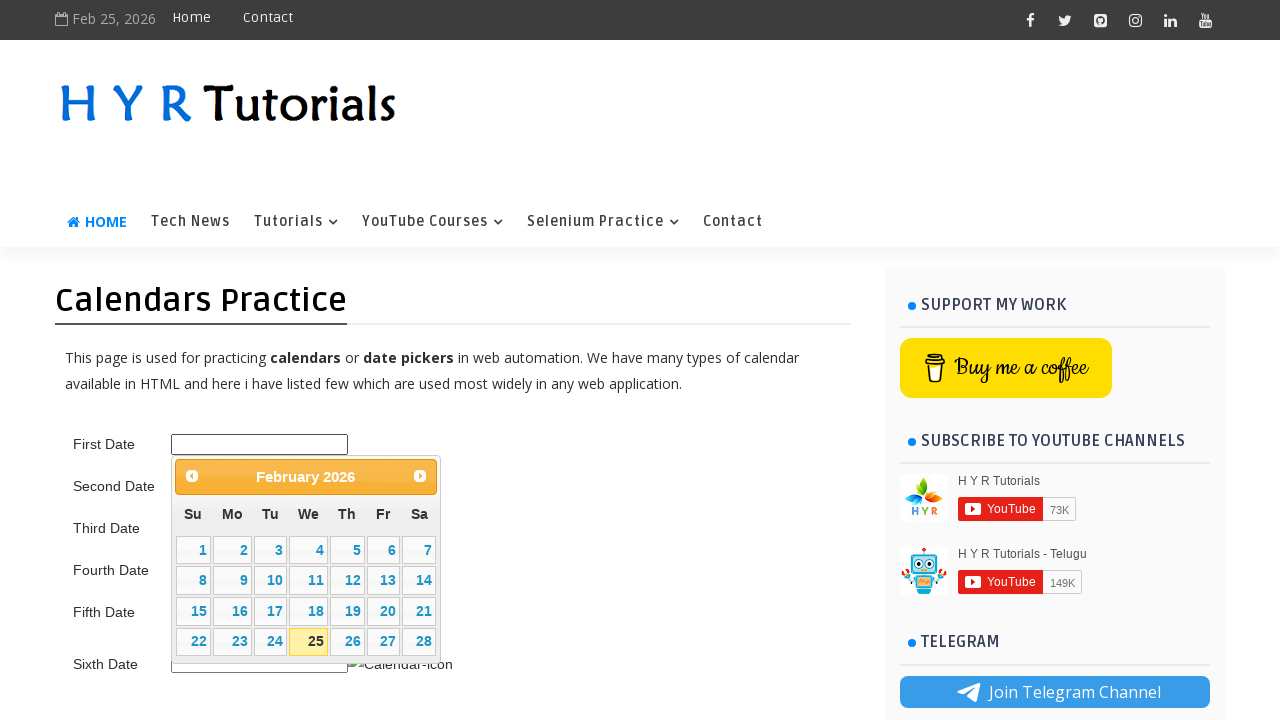

Calendar appeared and title selector is visible
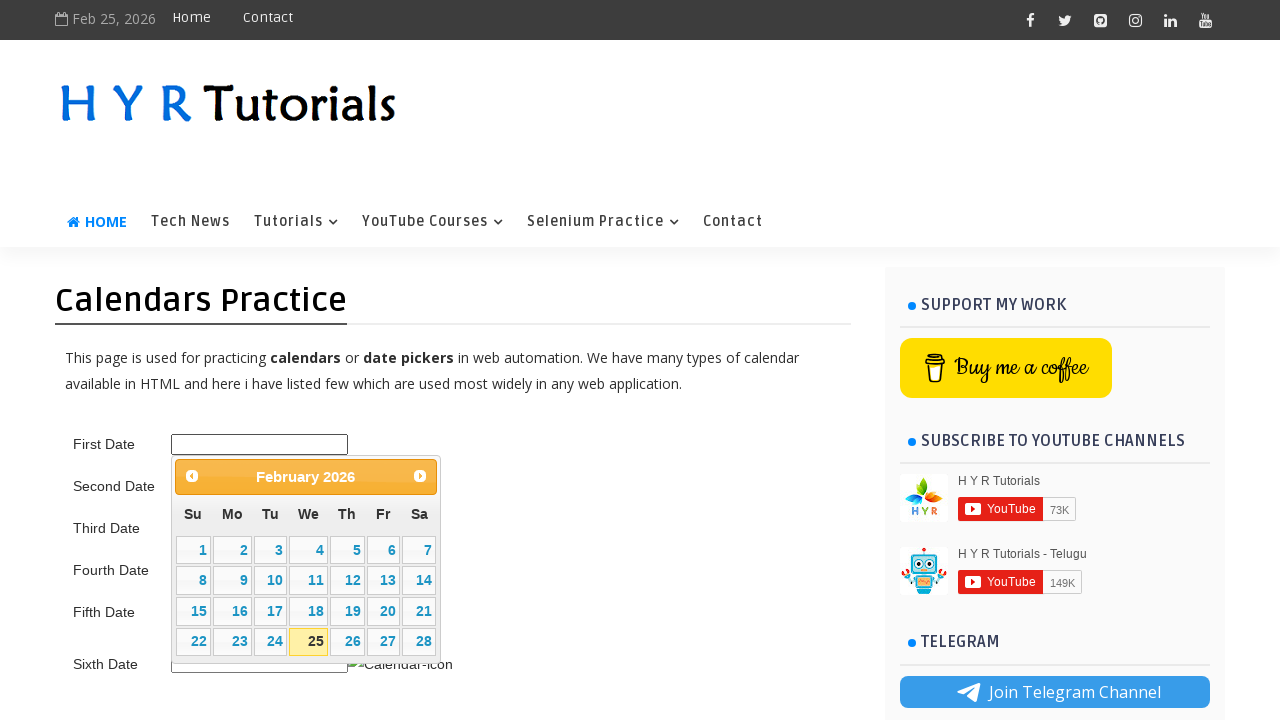

Retrieved current date from calendar: February 2026
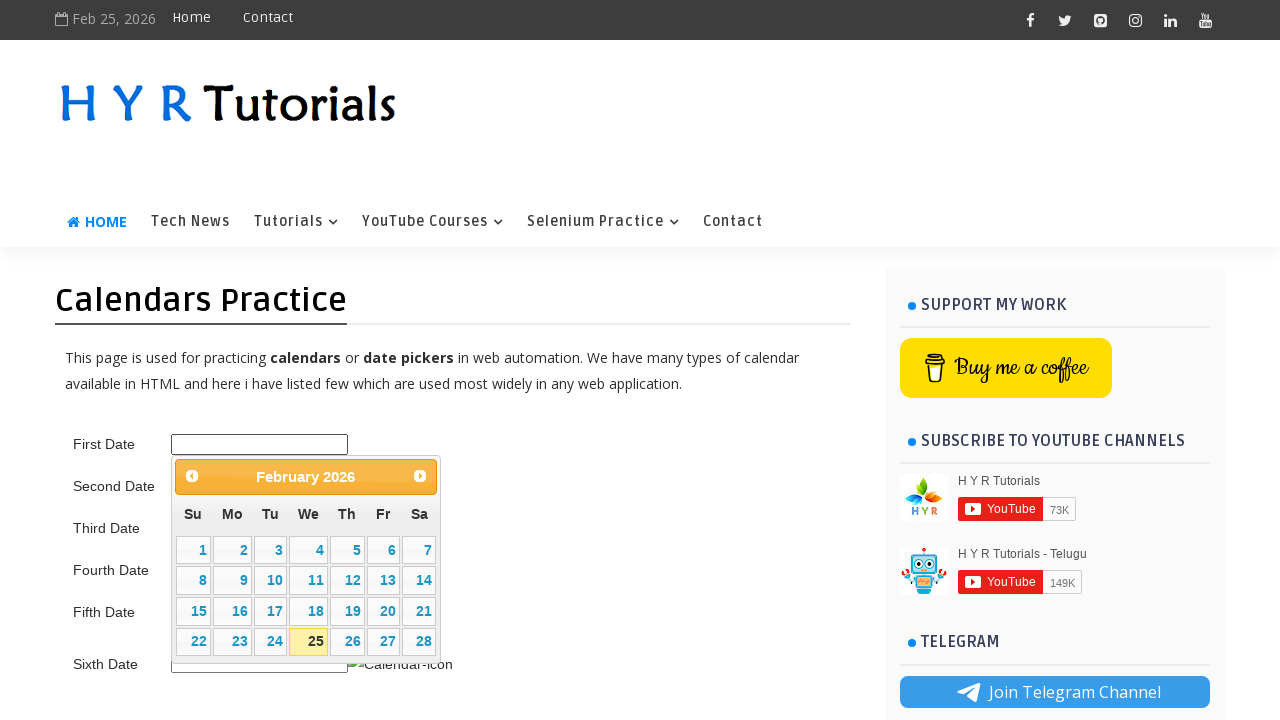

Clicked next month button to navigate towards June 2025 at (420, 476) on .ui-datepicker-next
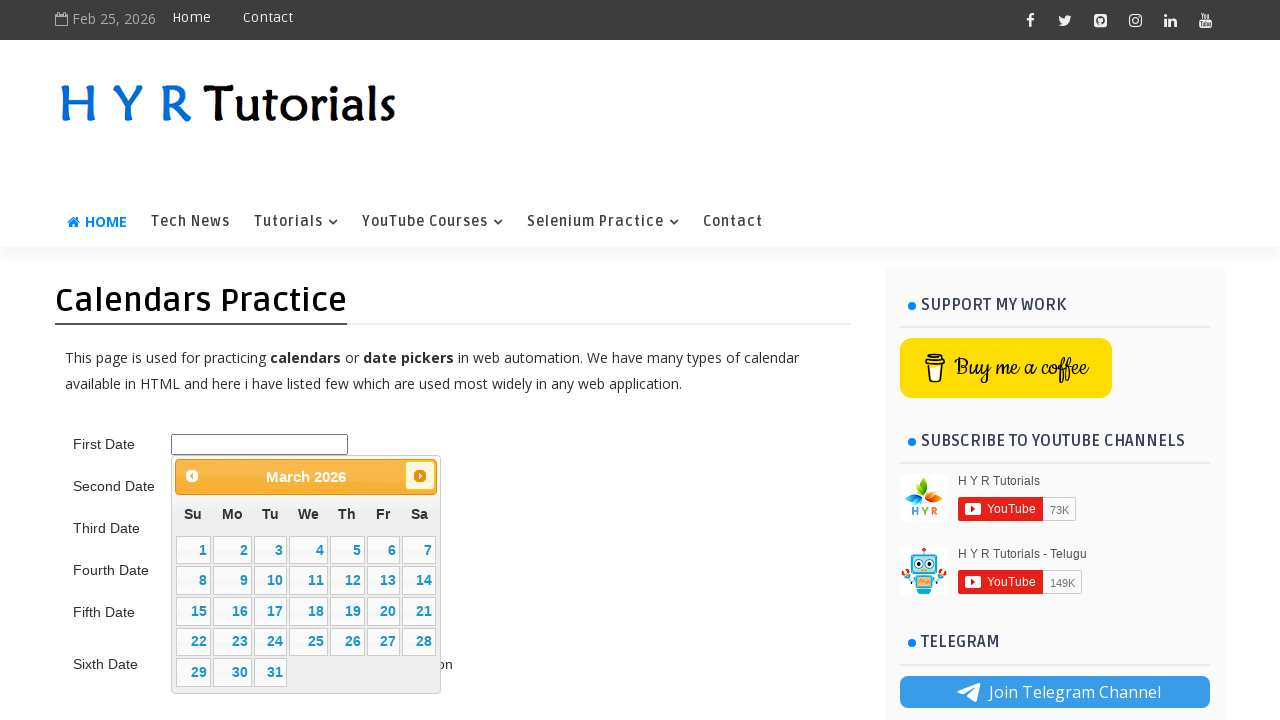

Clicked next month button to navigate towards June 2025 at (420, 476) on .ui-datepicker-next
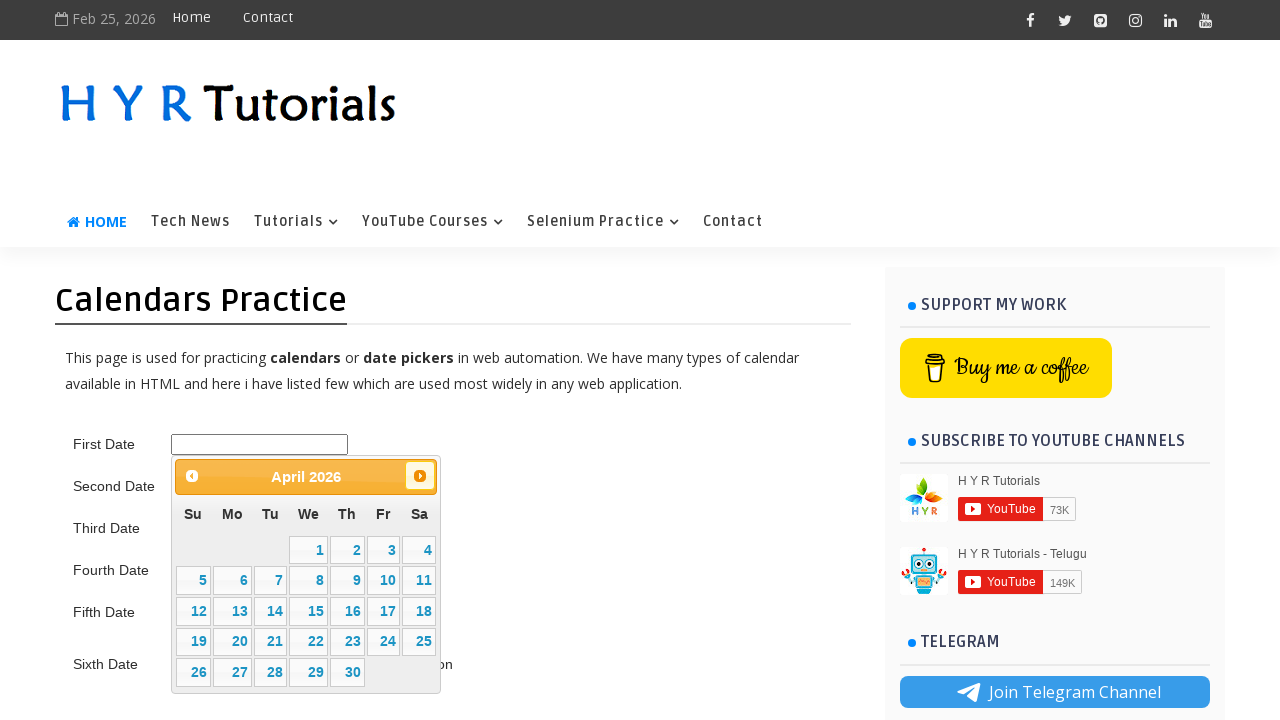

Clicked next month button to navigate towards June 2025 at (420, 476) on .ui-datepicker-next
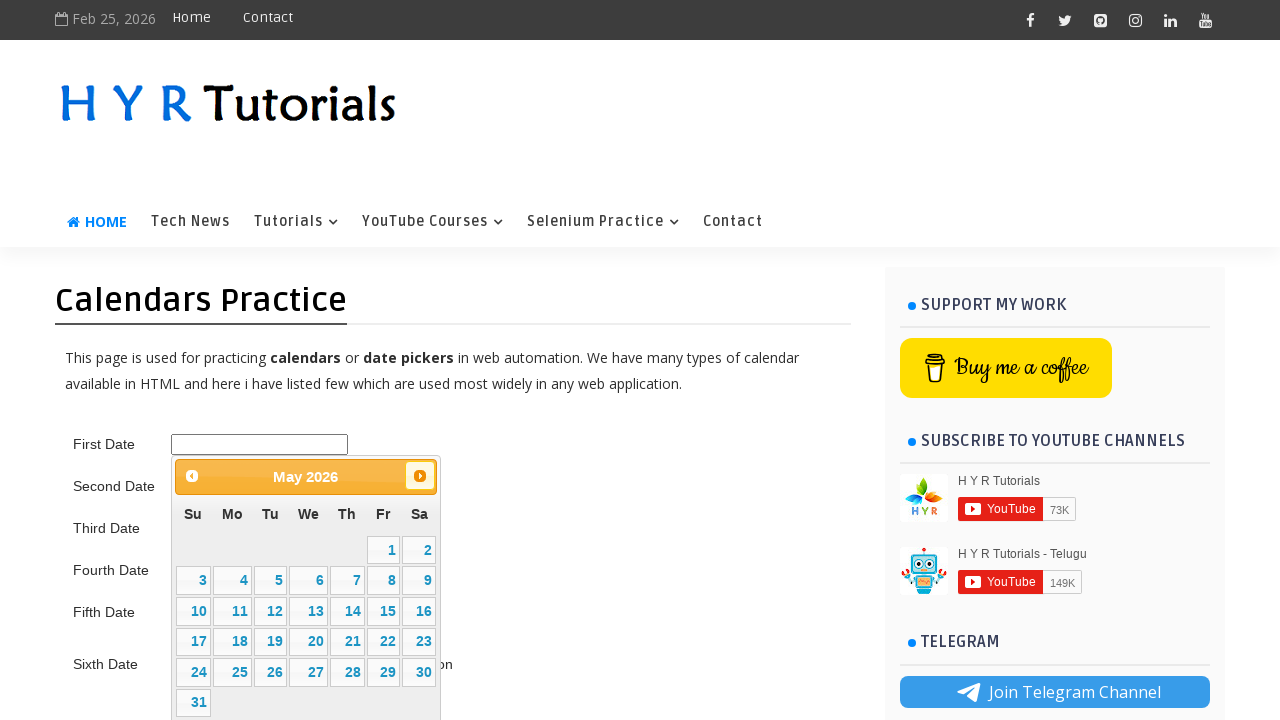

Clicked next month button to navigate towards June 2025 at (420, 476) on .ui-datepicker-next
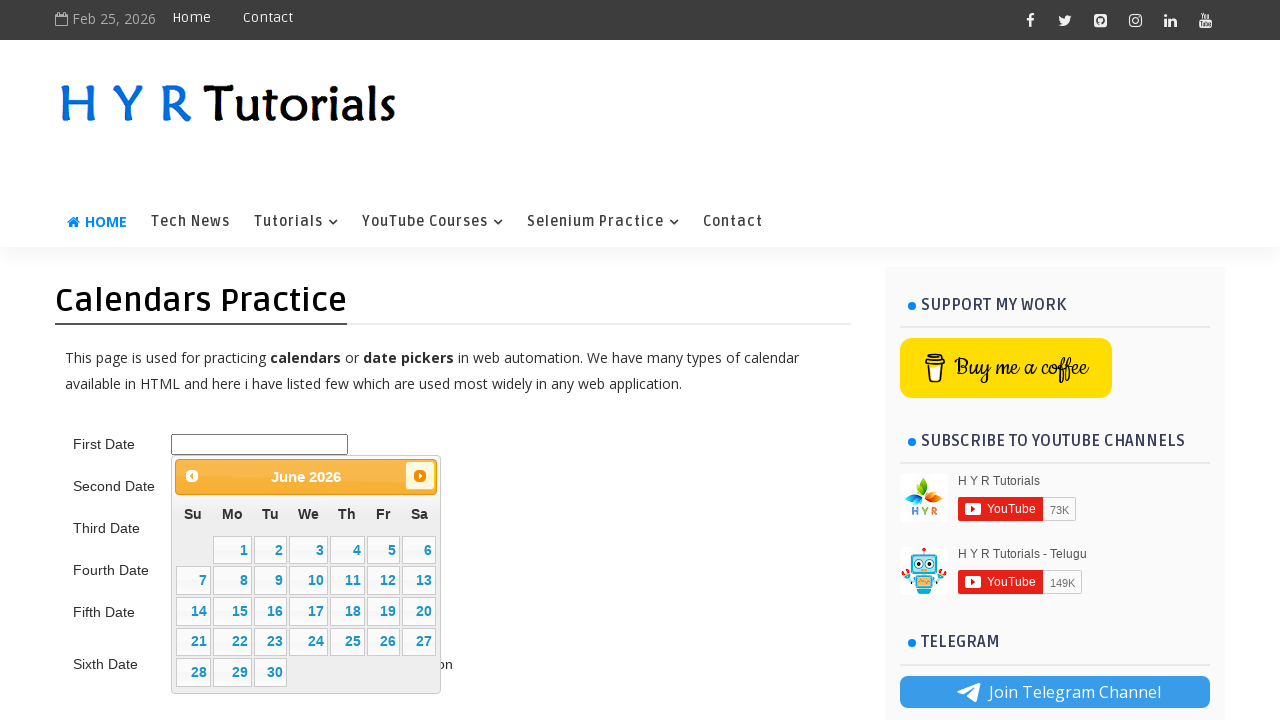

Clicked next month button to navigate towards June 2025 at (420, 476) on .ui-datepicker-next
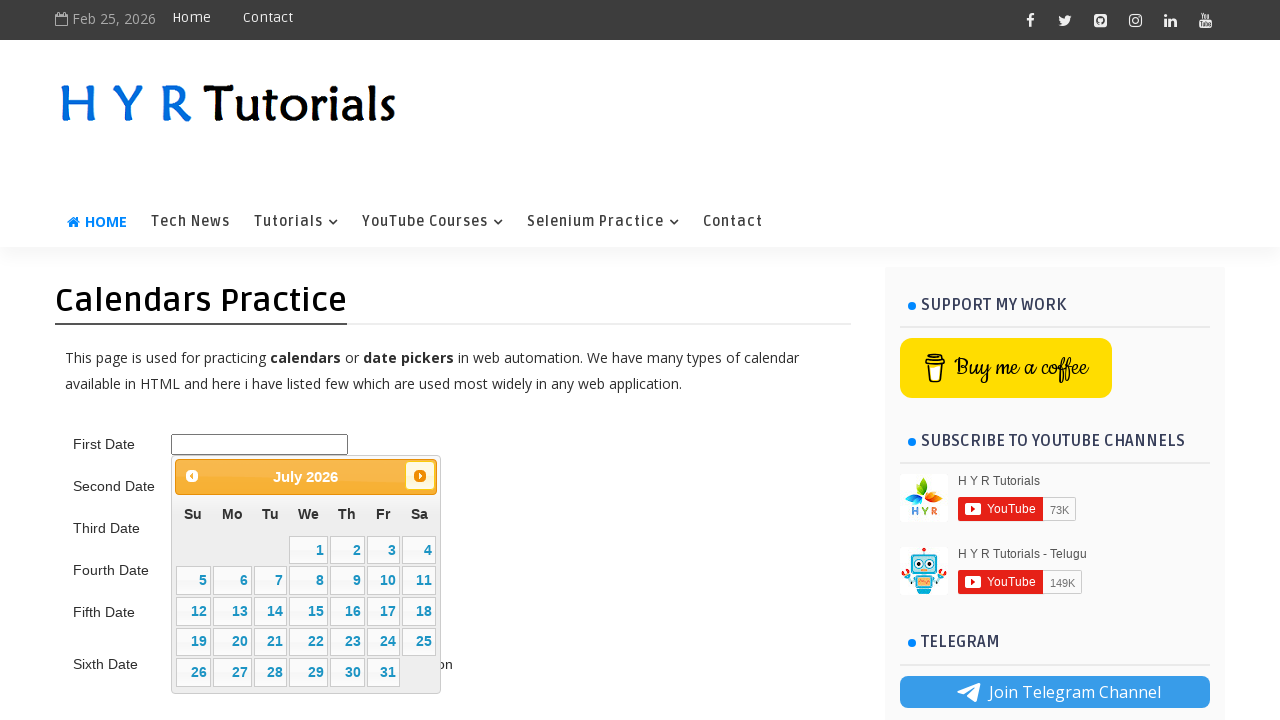

Clicked next month button to navigate towards June 2025 at (420, 476) on .ui-datepicker-next
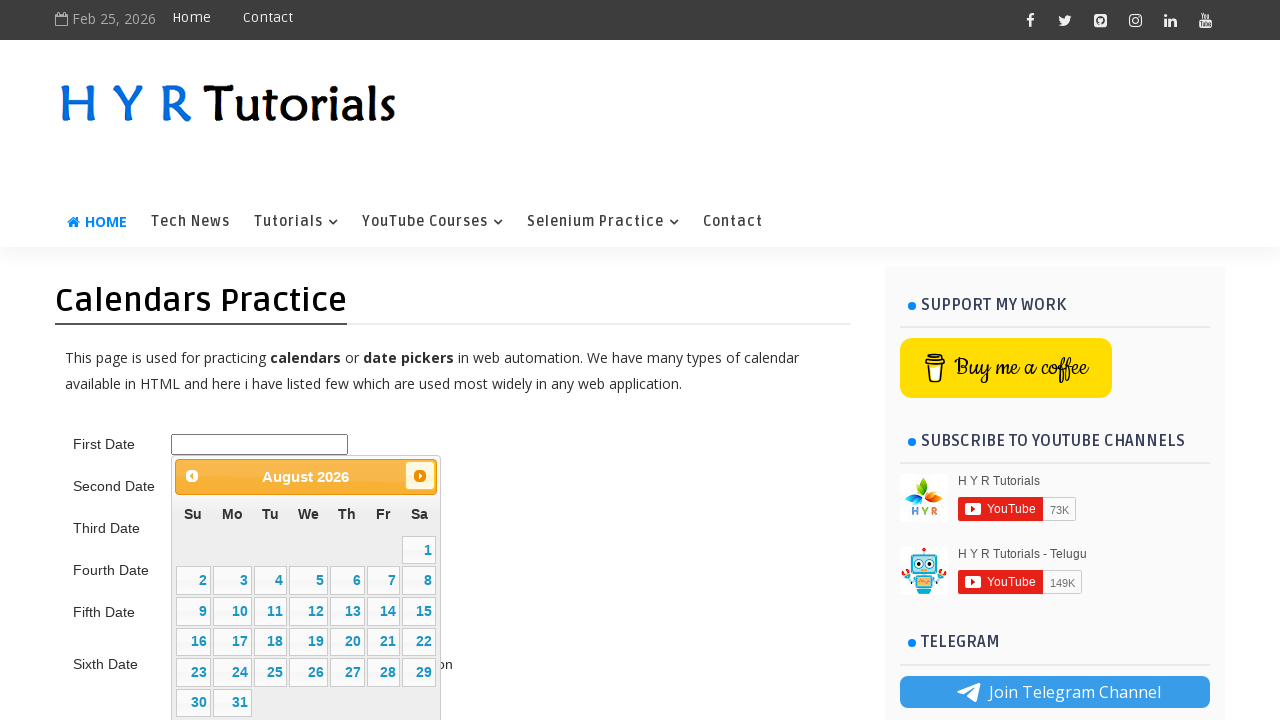

Selected day 5 from June 2025 calendar at (309, 581) on xpath=//table[@class='ui-datepicker-calendar']//td[not(contains(@class,'ui-datep
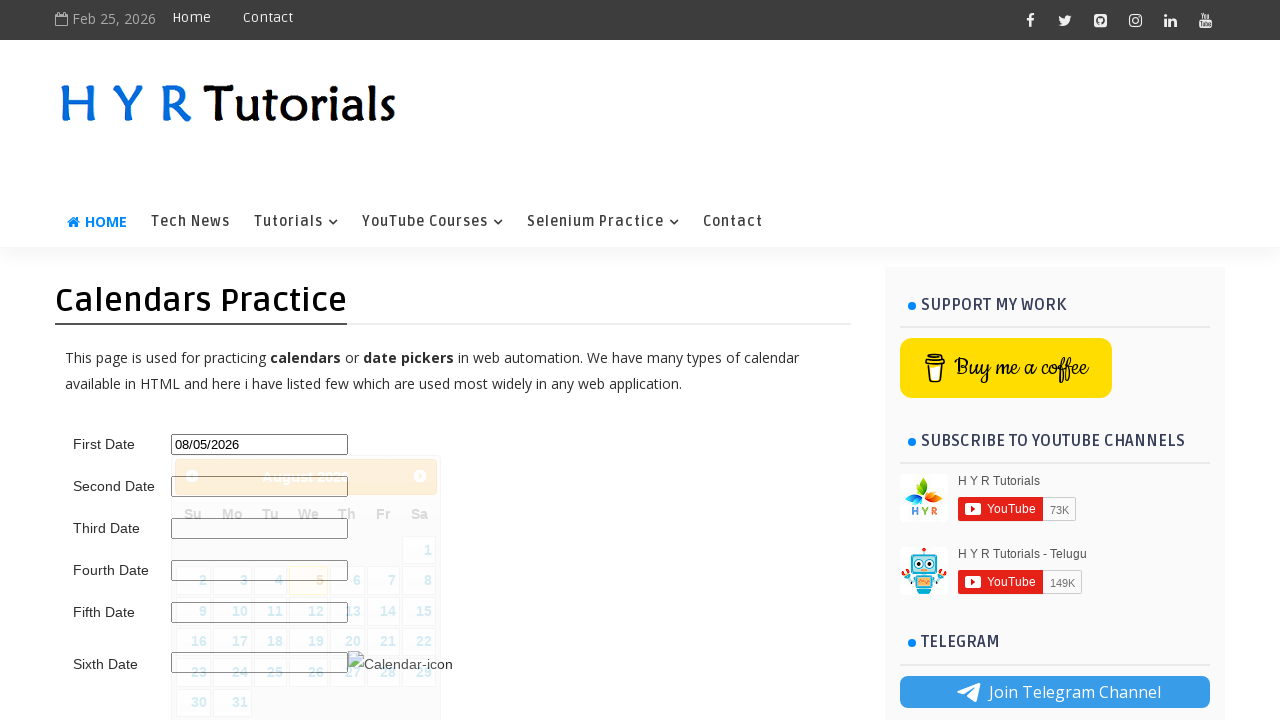

Clicked second date picker to open calendar at (260, 486) on #second_date_picker
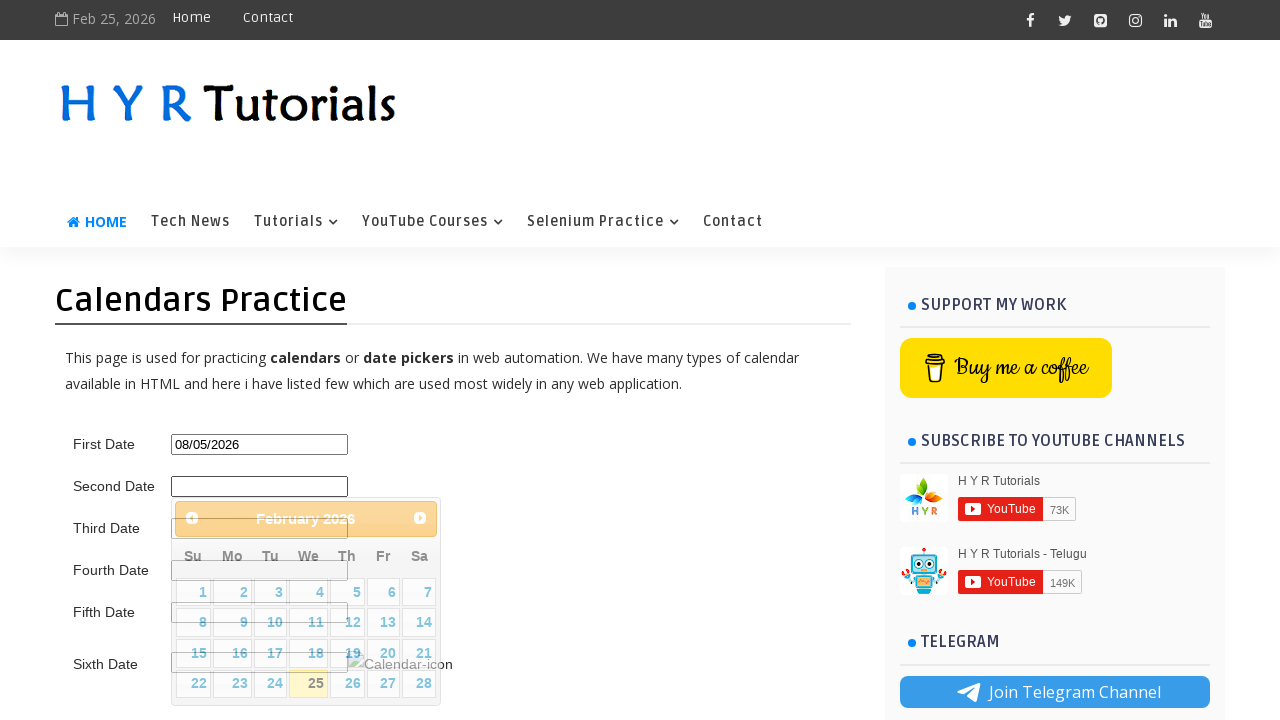

Calendar appeared and title selector is visible
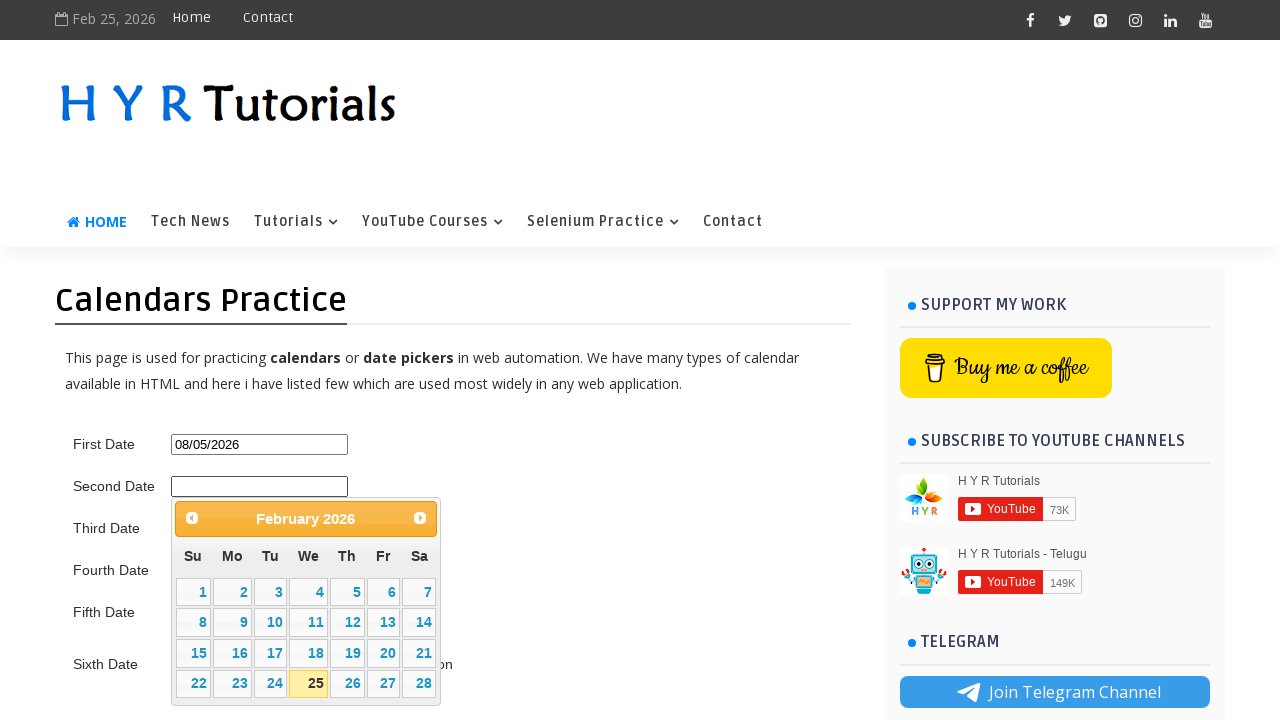

Clicked next month button to navigate towards May 2025 at (420, 518) on .ui-datepicker-next
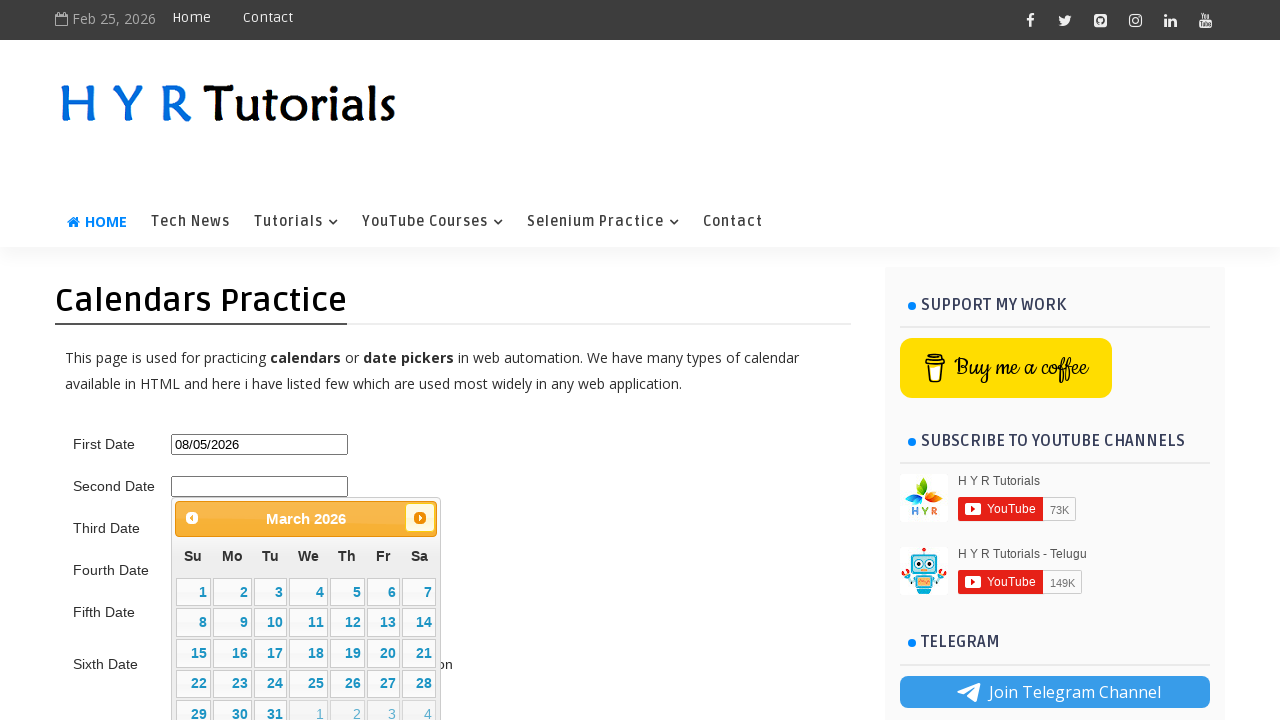

Clicked next month button to navigate towards May 2025 at (420, 518) on .ui-datepicker-next
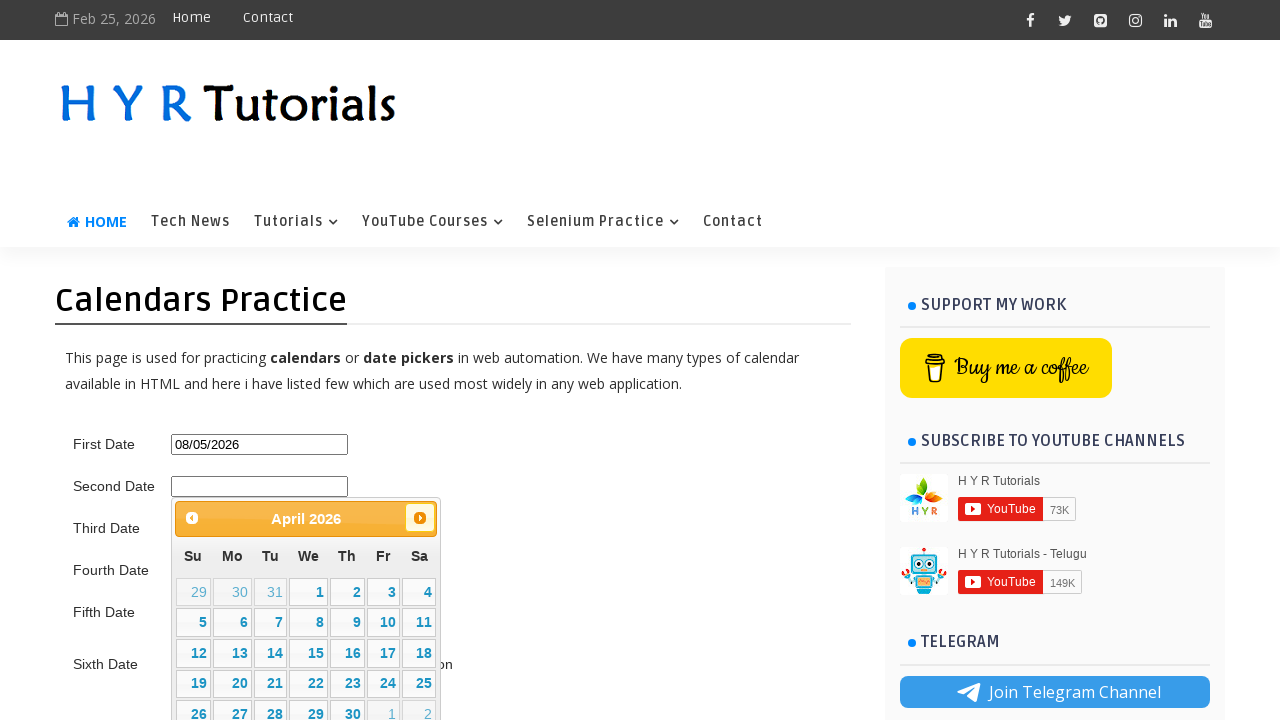

Clicked next month button to navigate towards May 2025 at (420, 518) on .ui-datepicker-next
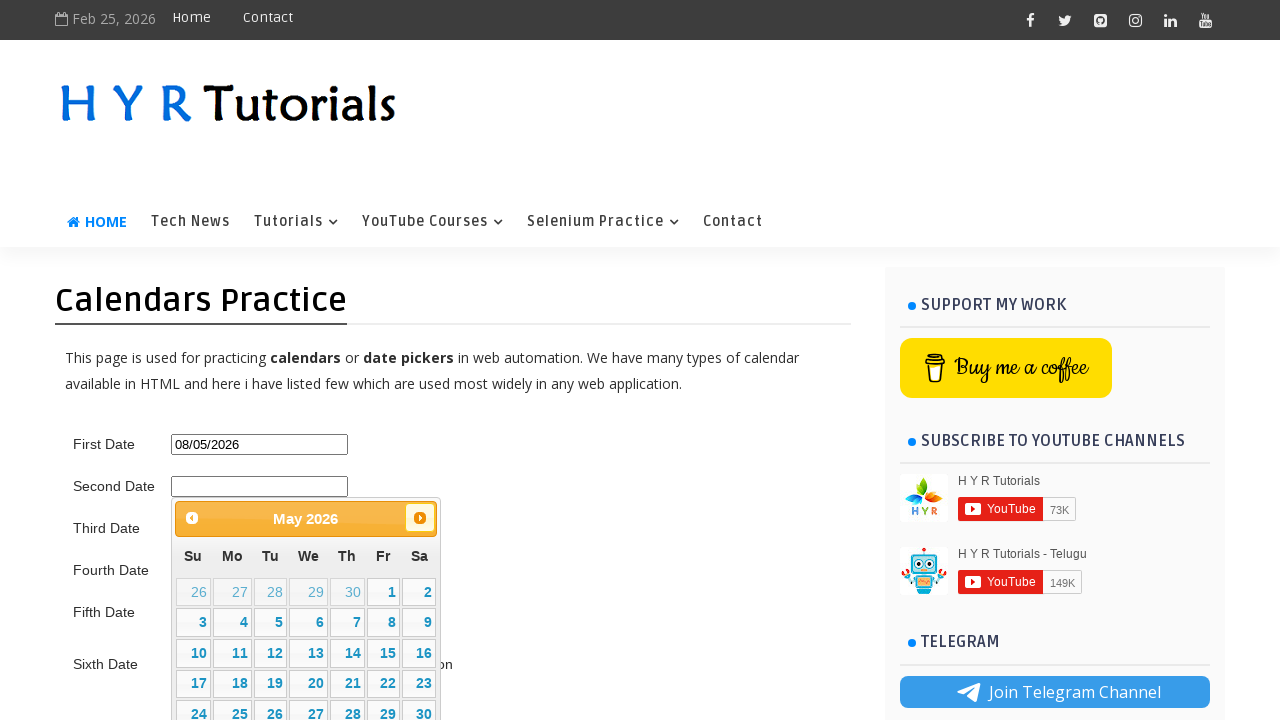

Clicked next month button to navigate towards May 2025 at (420, 518) on .ui-datepicker-next
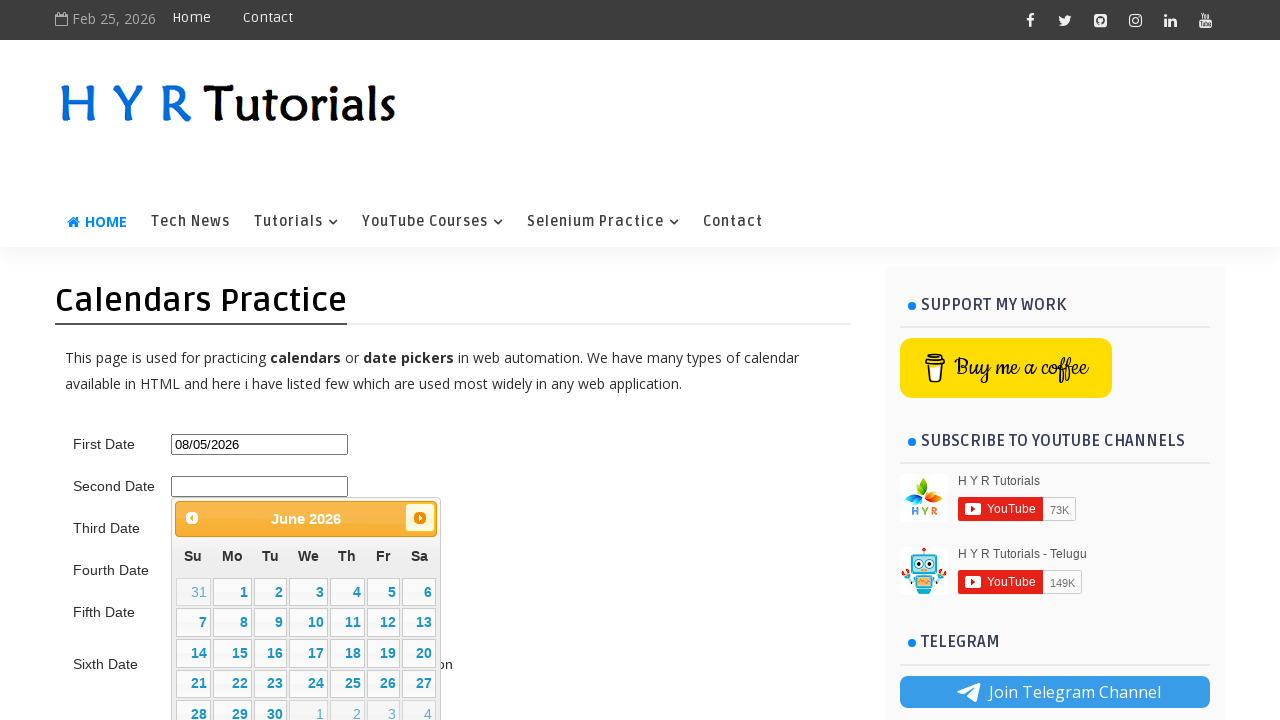

Clicked next month button to navigate towards May 2025 at (420, 518) on .ui-datepicker-next
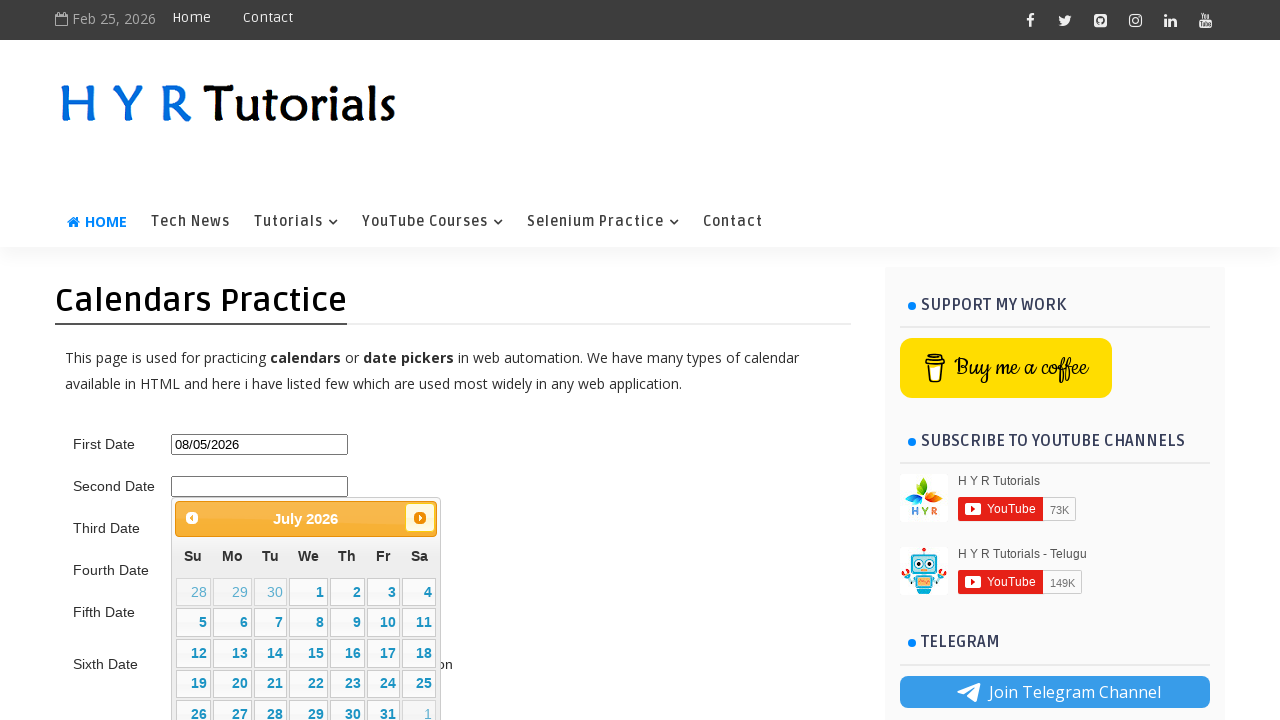

Selected day 10 from May 2025 calendar at (383, 623) on xpath=//table[@class='ui-datepicker-calendar']//td[not(contains(@class,'ui-datep
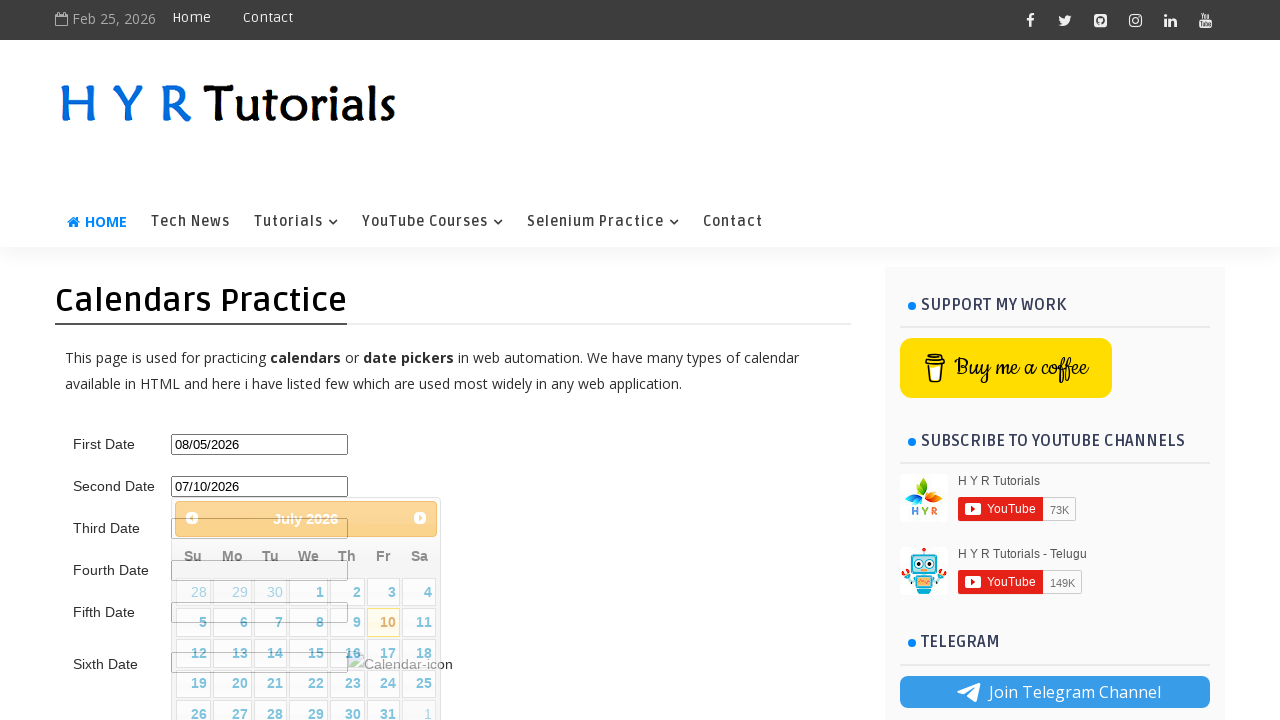

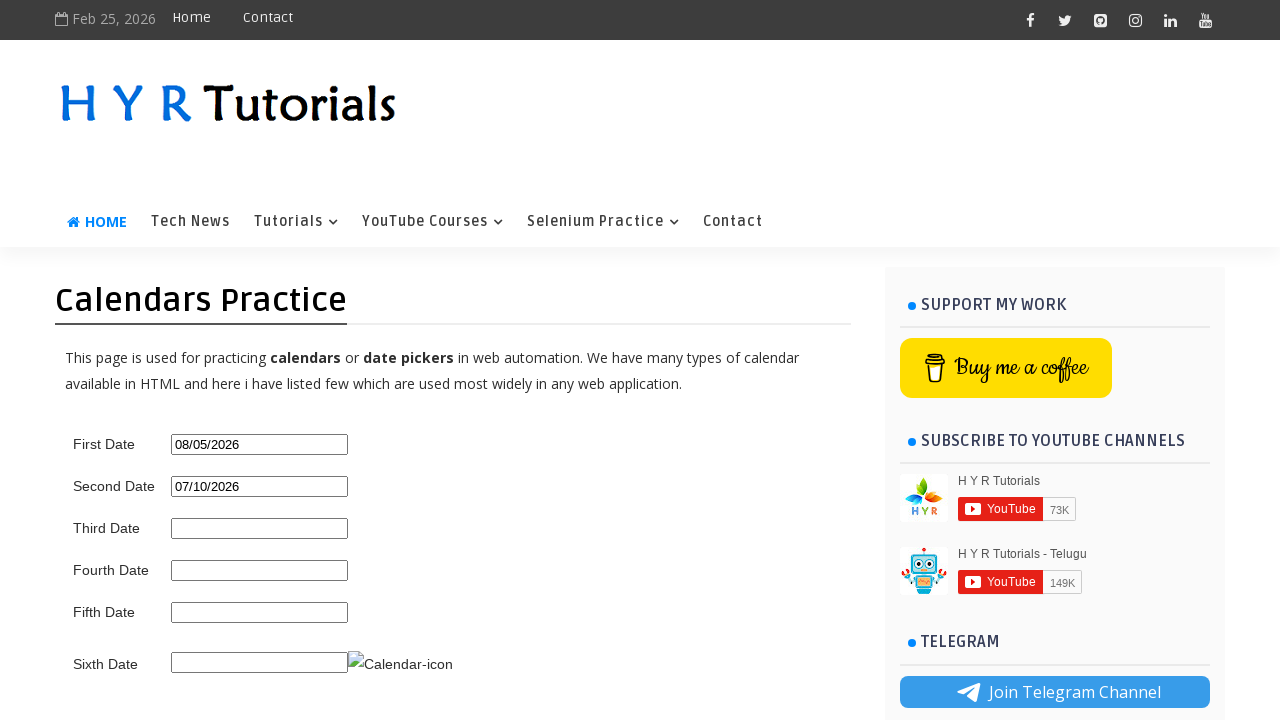